Tests the text input enable/disable functionality by clicking Enable button, typing text in the enabled field, then clicking Disable button to disable it again.

Starting URL: https://the-internet.herokuapp.com/dynamic_controls

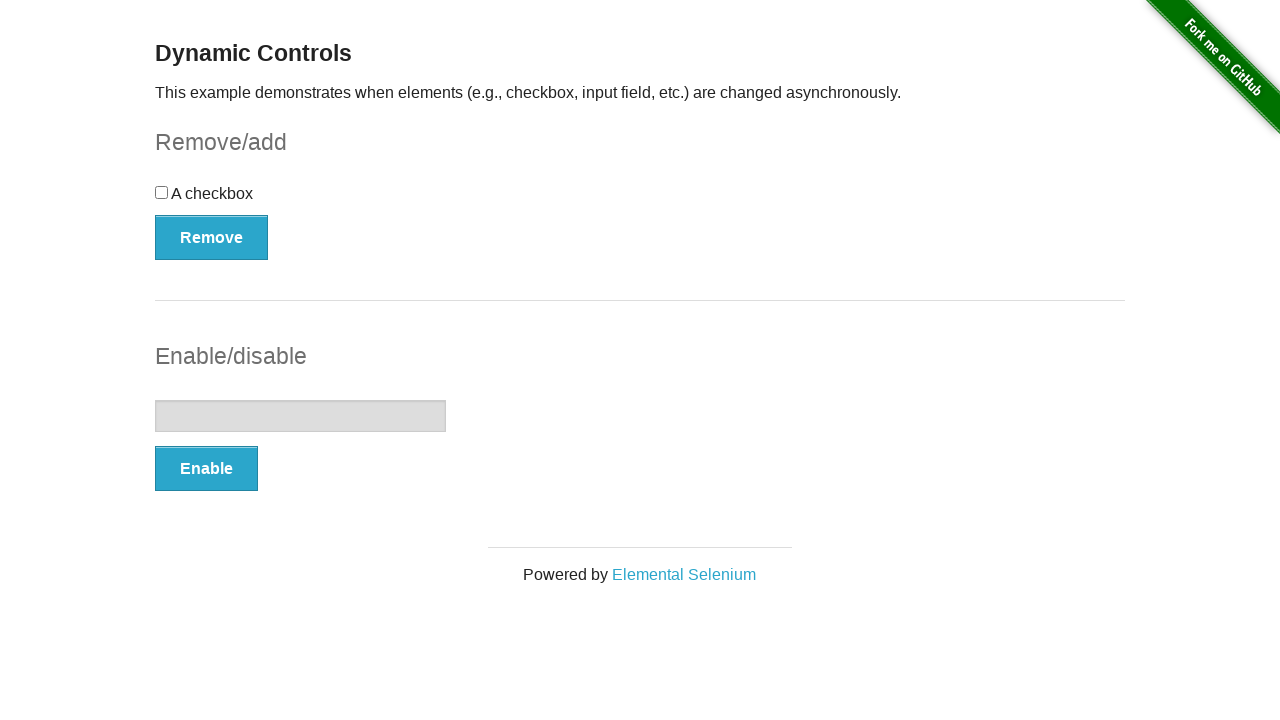

Verified text input is initially disabled
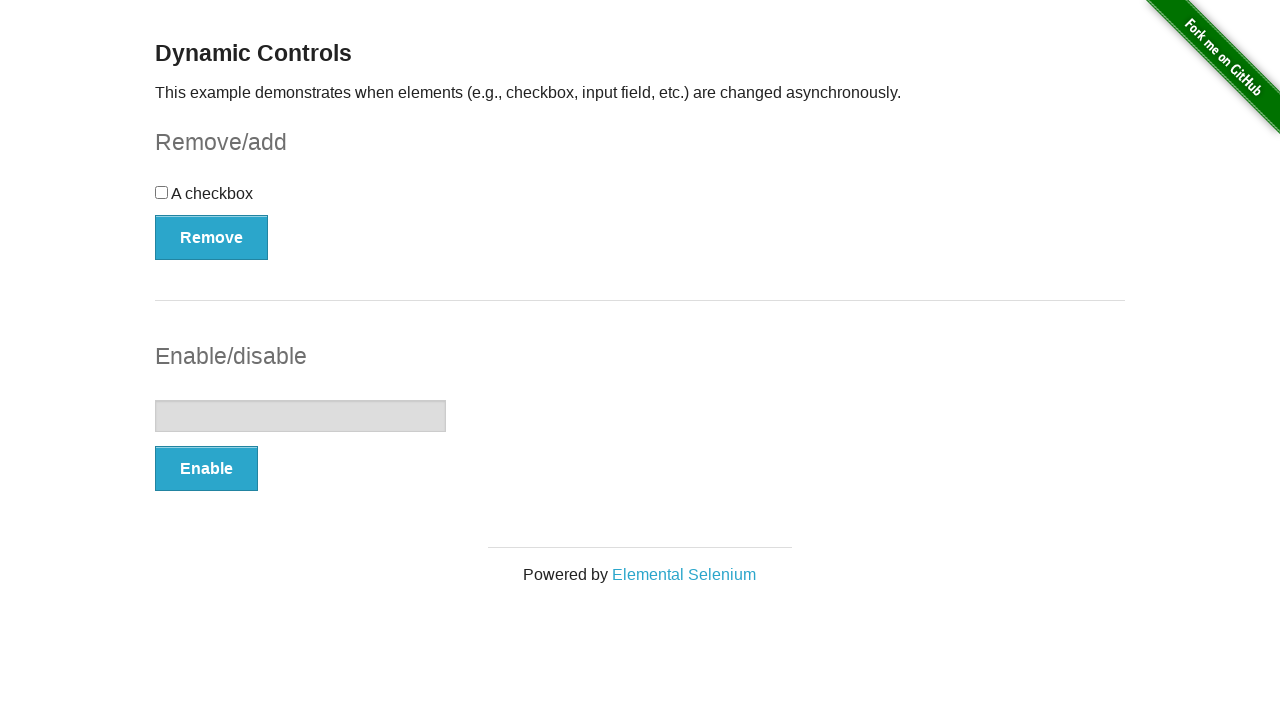

Clicked the Enable button at (206, 469) on xpath=//button[text()='Enable']
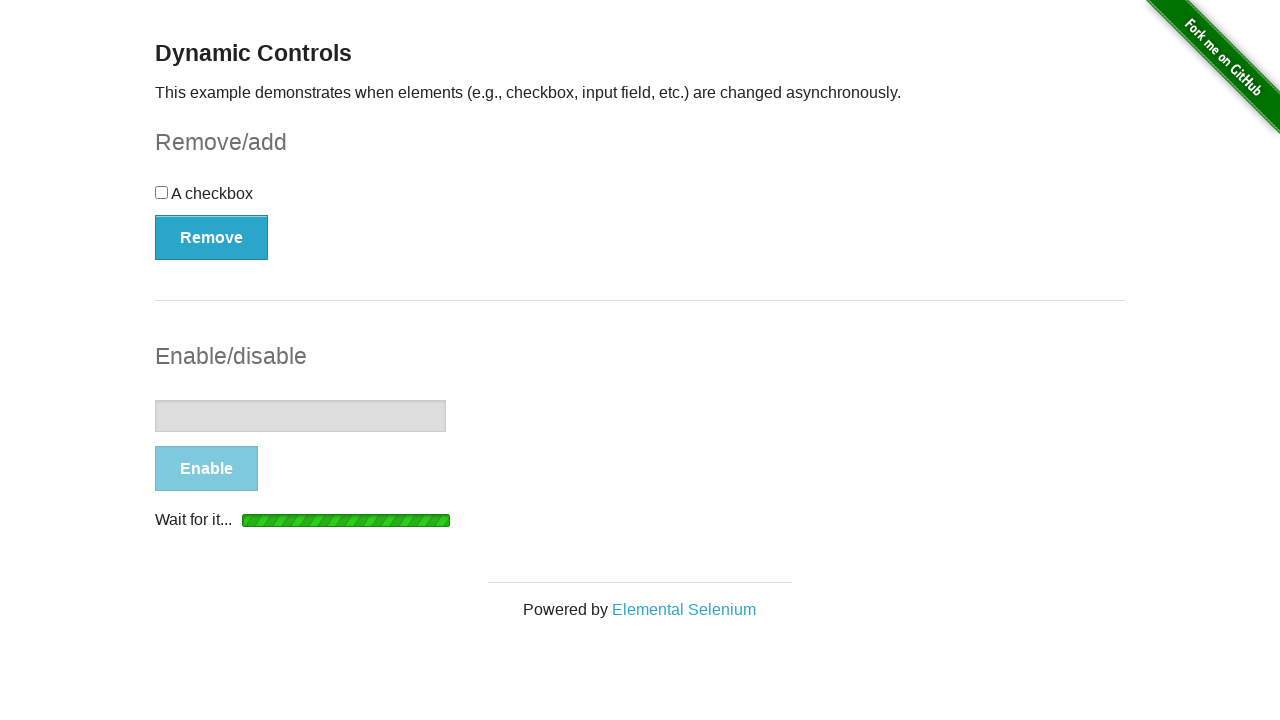

Text input became enabled
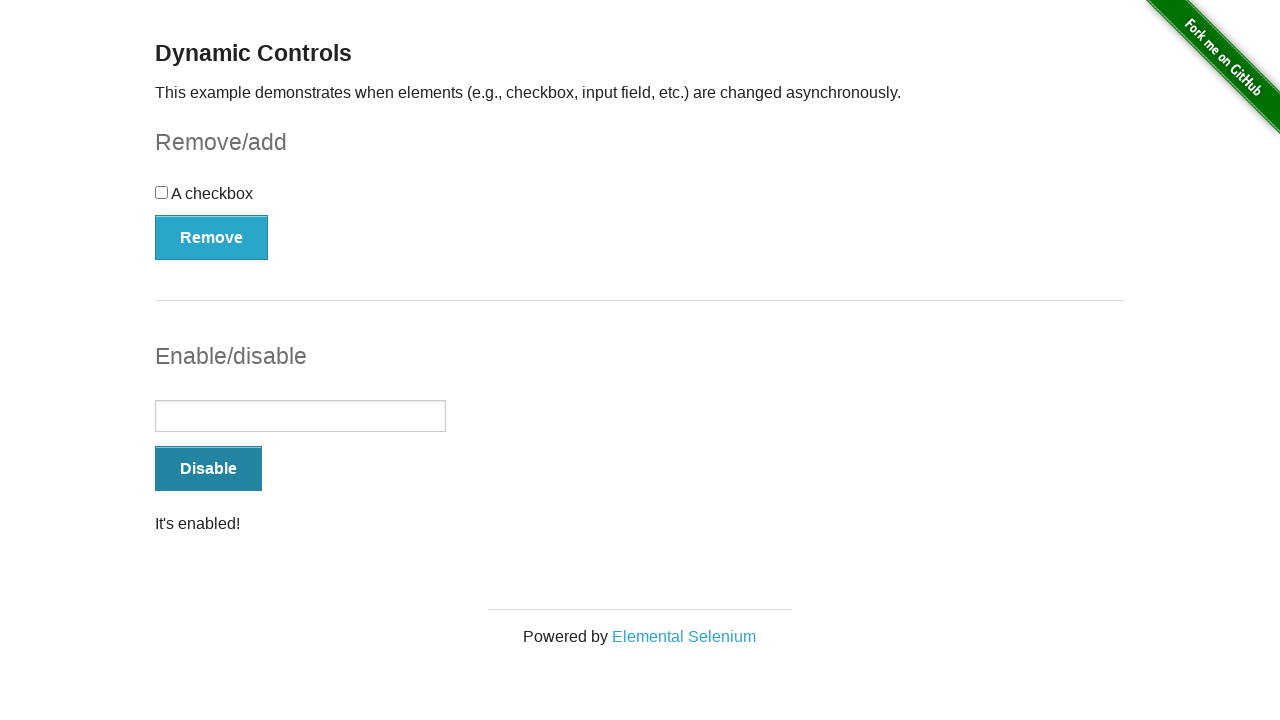

Typed 'Some Text Is Typed' into the text input field on //input[@type='text']
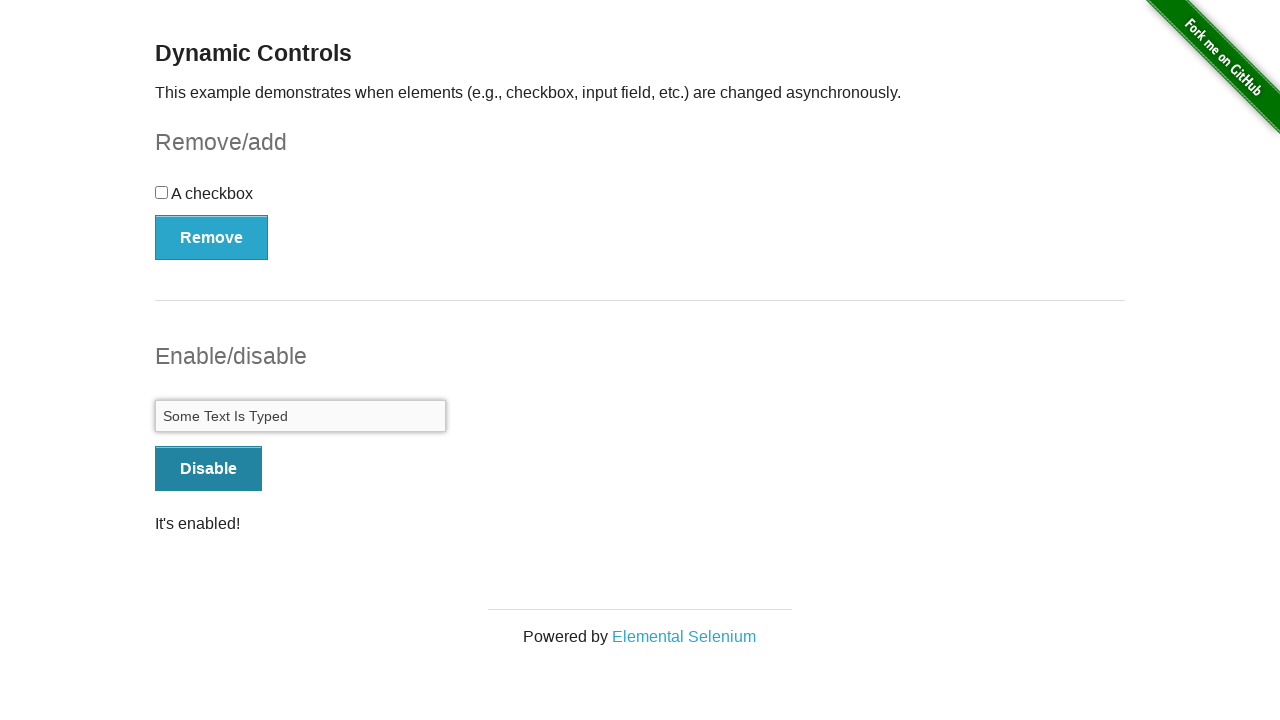

Clicked the Disable button at (208, 469) on xpath=//button[text()='Disable']
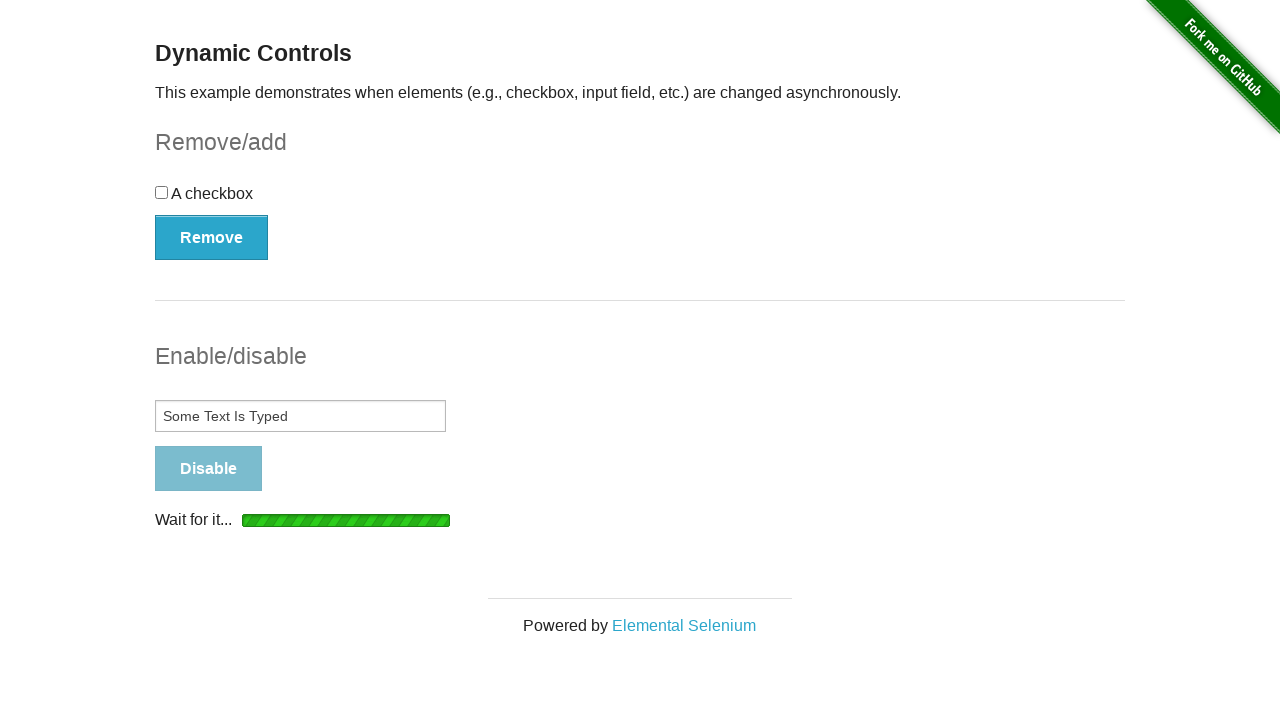

Text input became disabled again
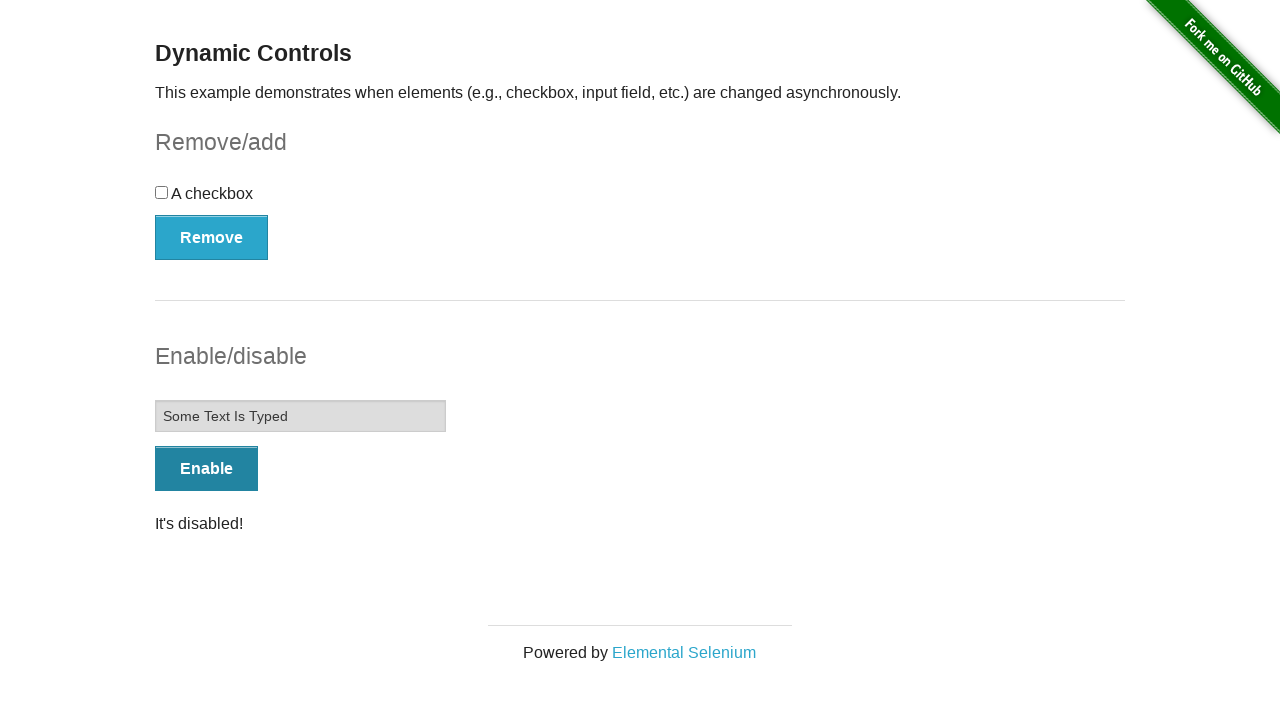

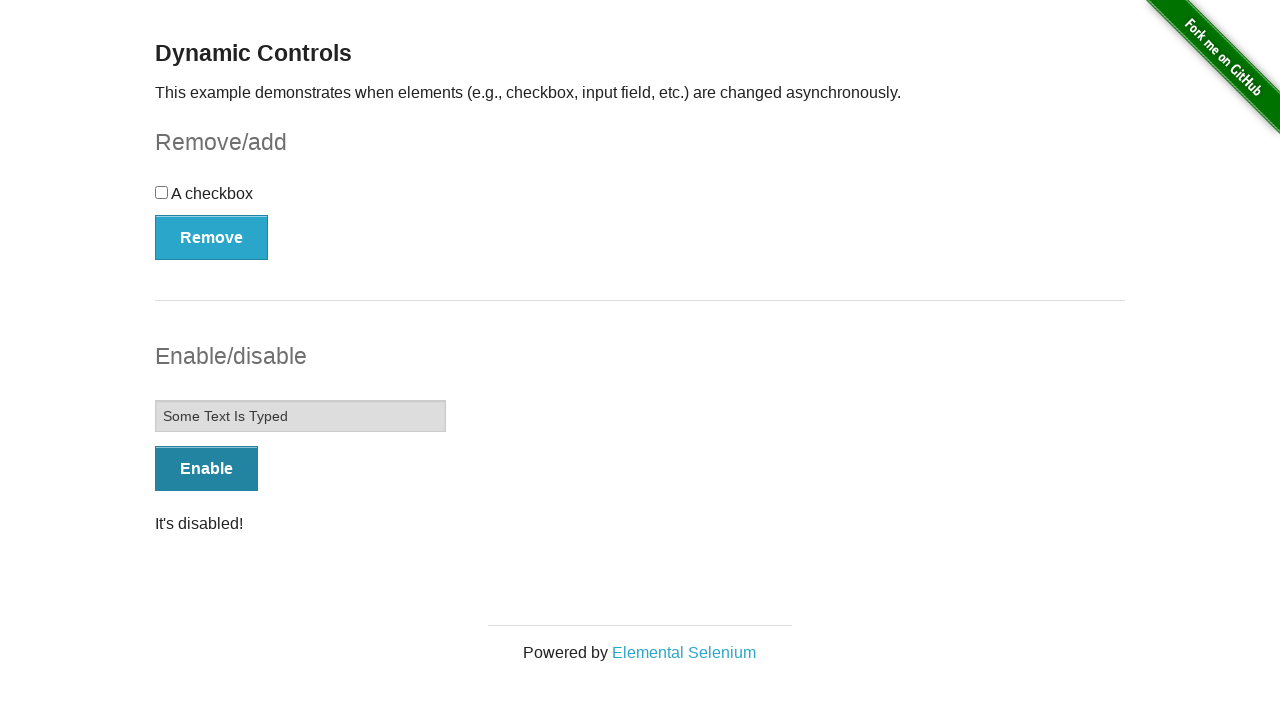